Tests a registration form by filling in personal details including name, email, phone number, and password fields

Starting URL: https://demo.automationtesting.in/Register.html

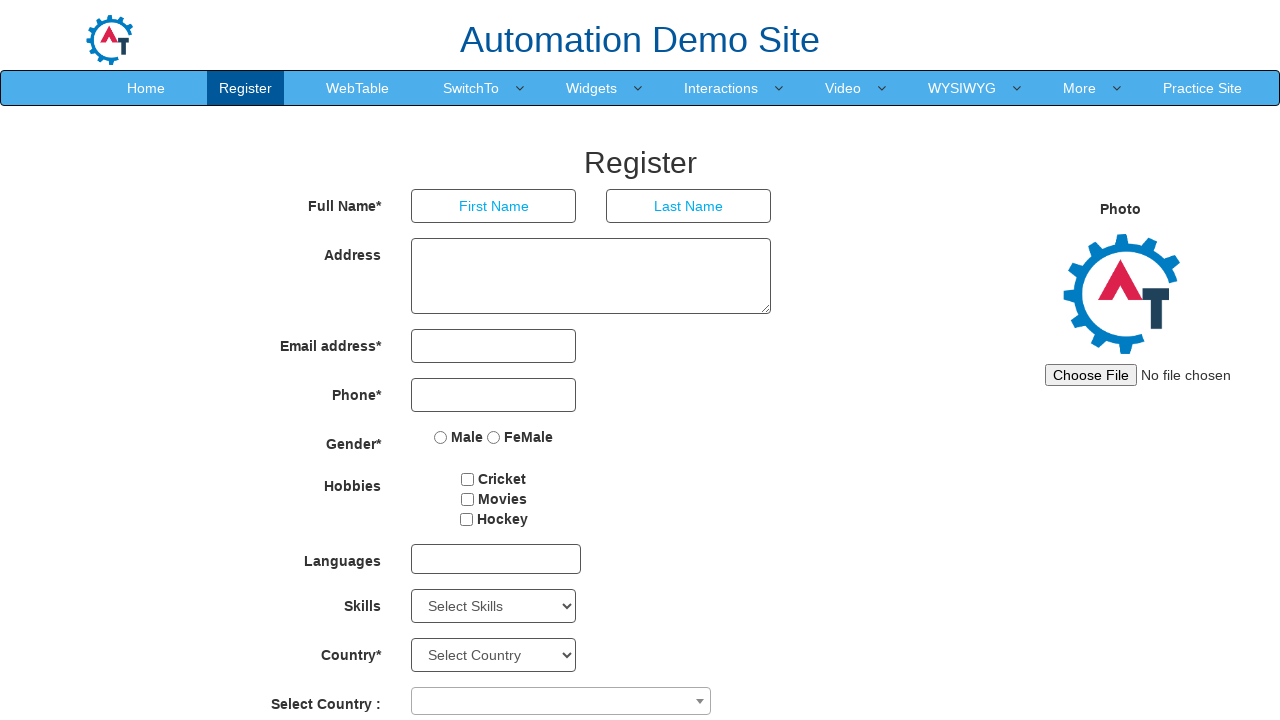

Filled first name field with 'John' on //input[@placeholder='First Name']
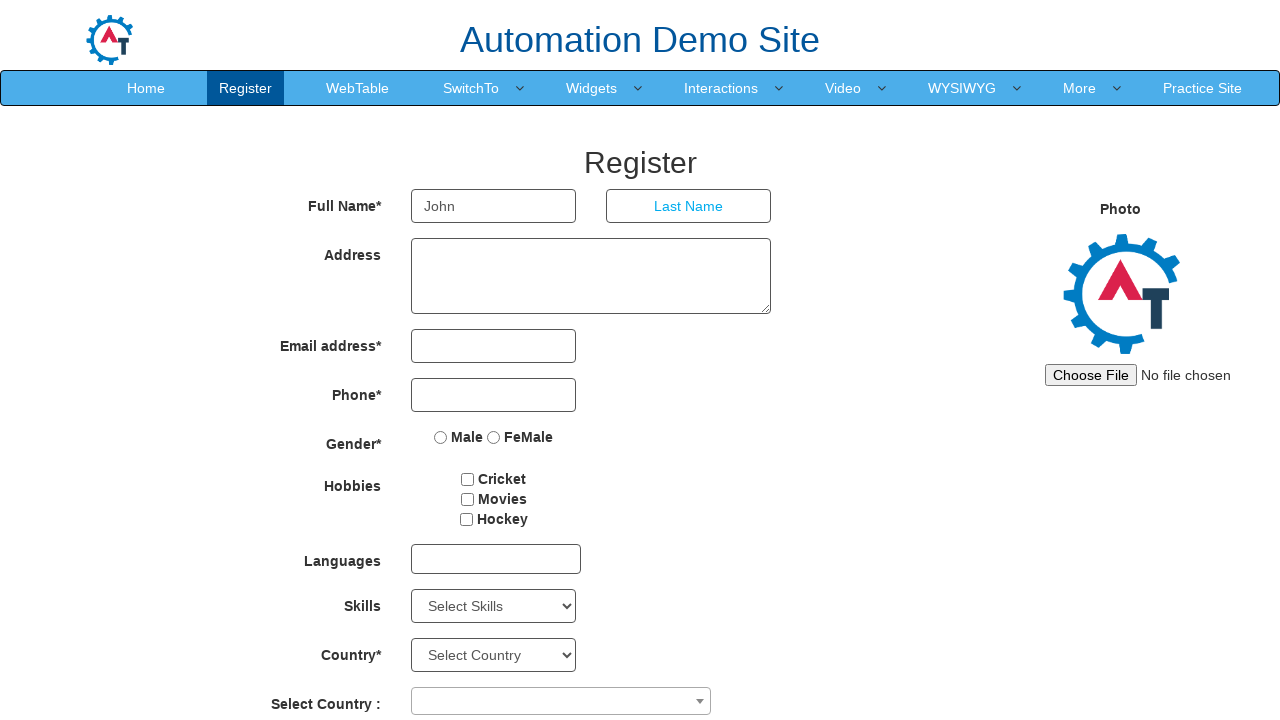

Filled last name field with 'Smith' on //input[@placeholder='Last Name']
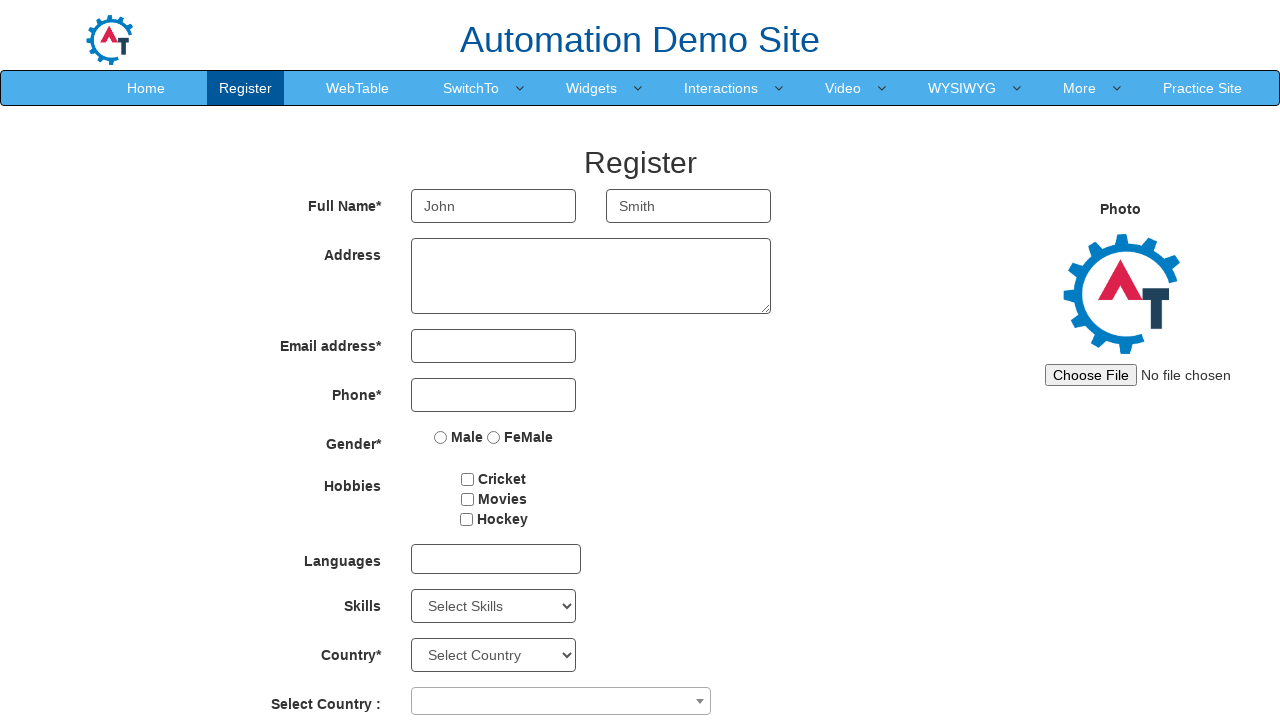

Filled email address field with 'john.smith@example.com' on //input[@ng-model='EmailAdress']
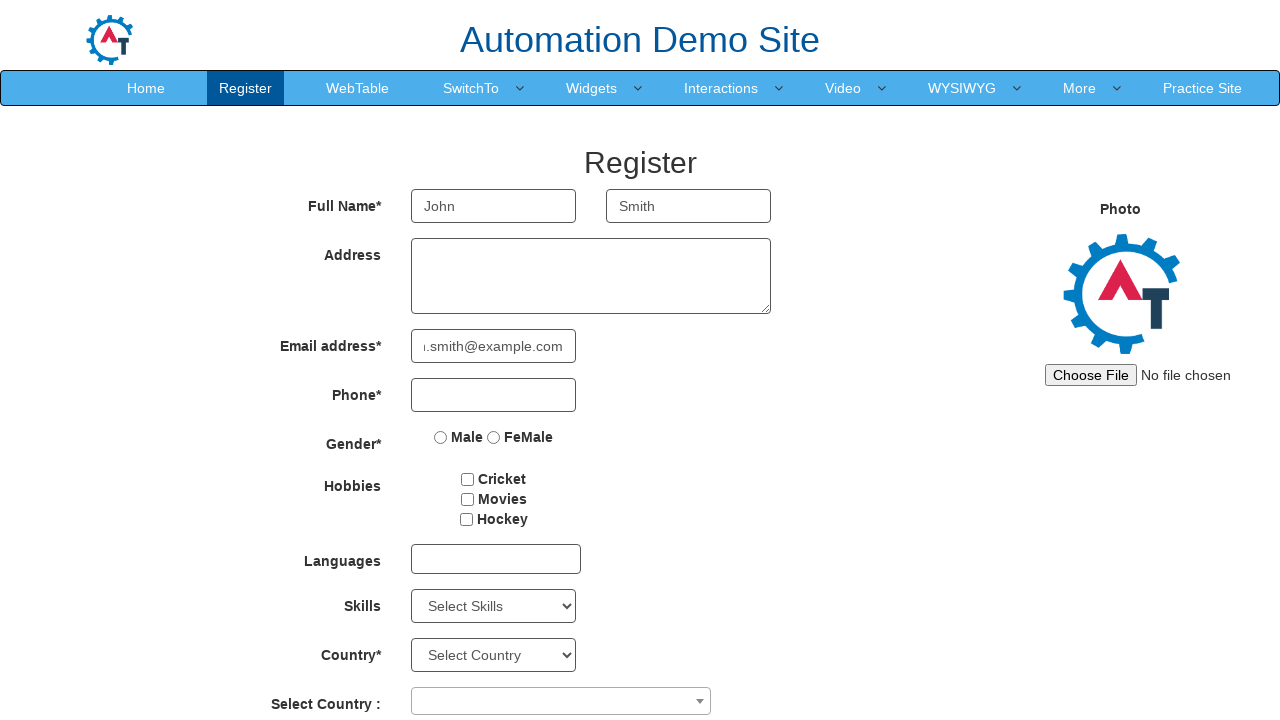

Filled phone number field with '5551234567' on //input[@ng-model='Phone']
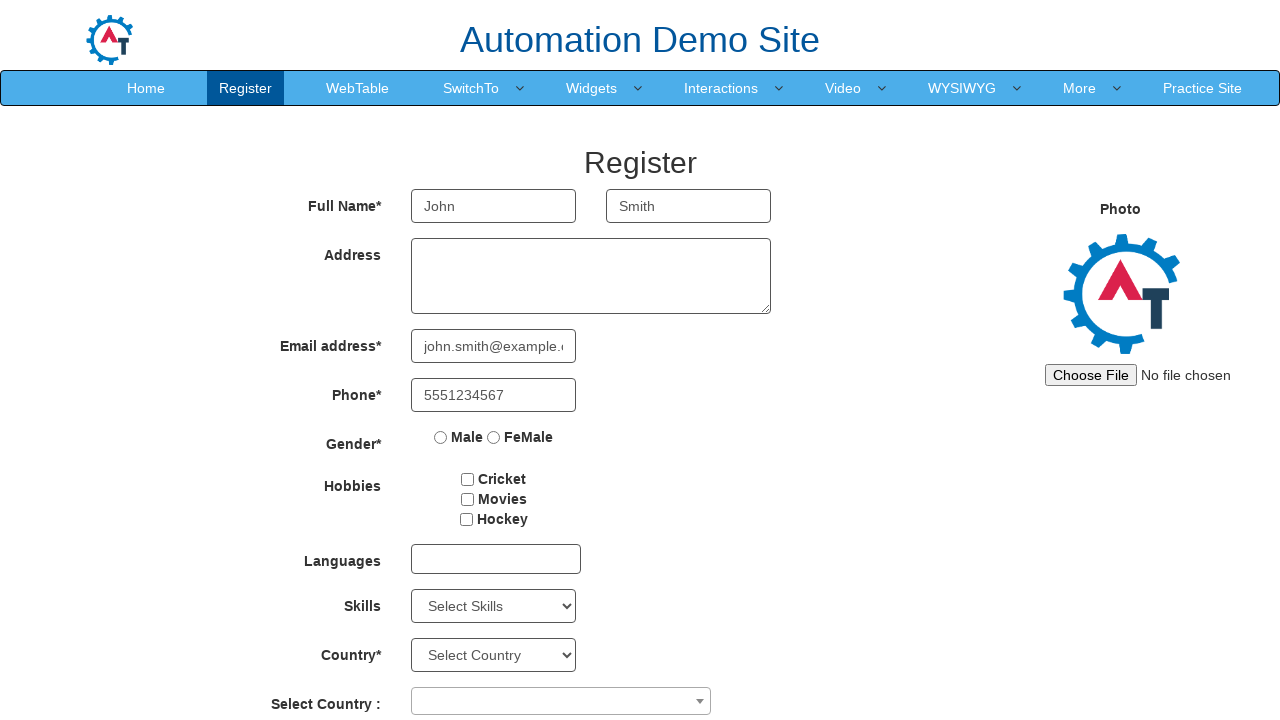

Selected Male gender option at (441, 437) on (//input[@name='radiooptions'])[1]
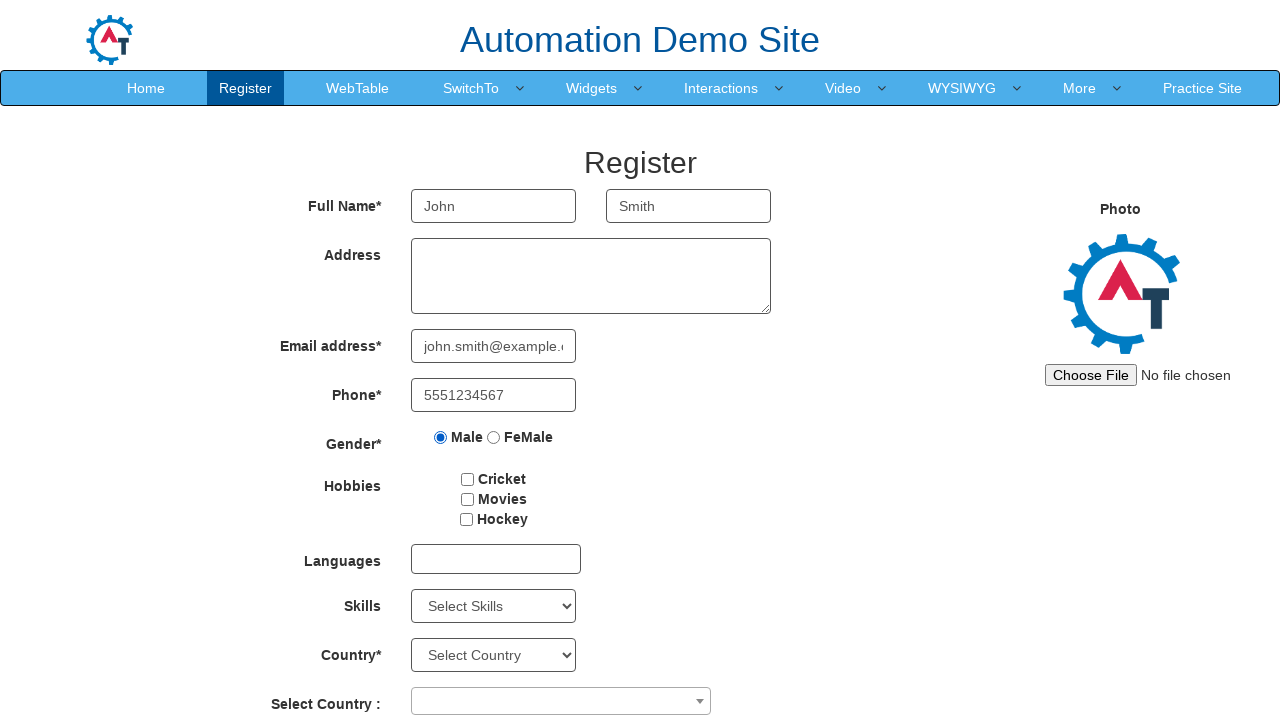

Filled password field with 'SecurePass123!' on //input[@ng-model='Password']
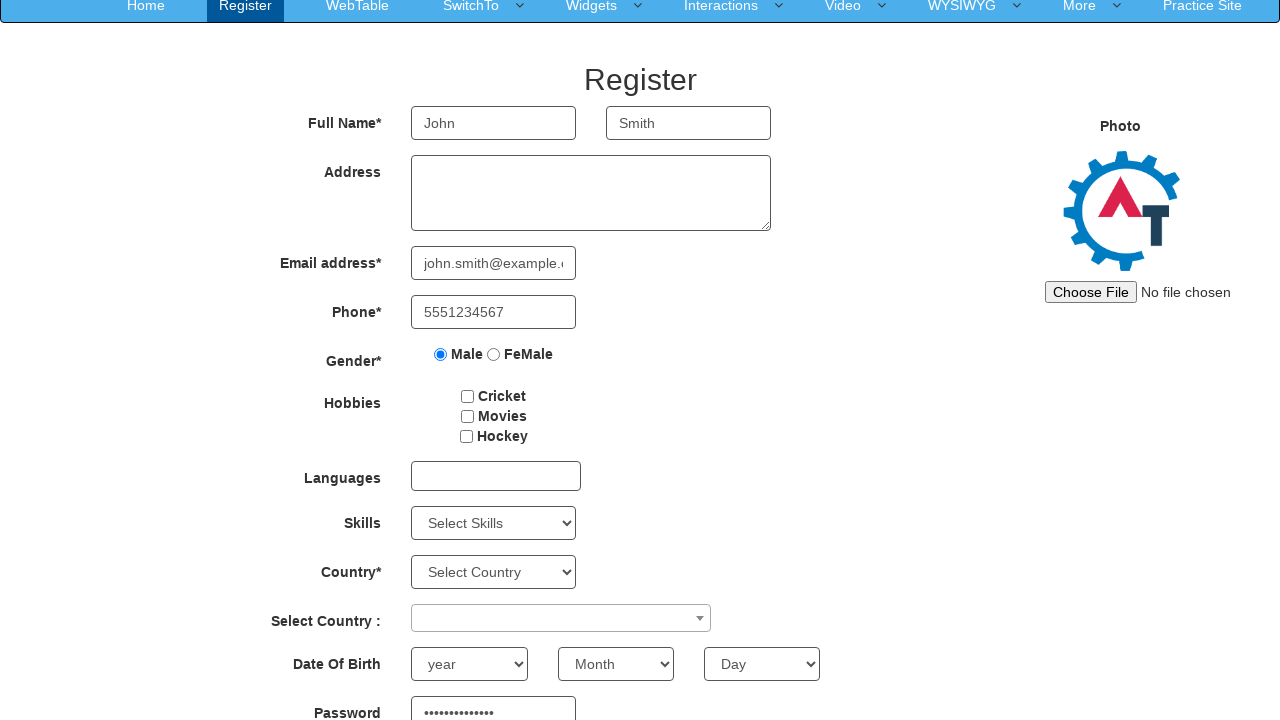

Filled confirm password field with 'SecurePass123!' on //input[@ng-model='CPassword']
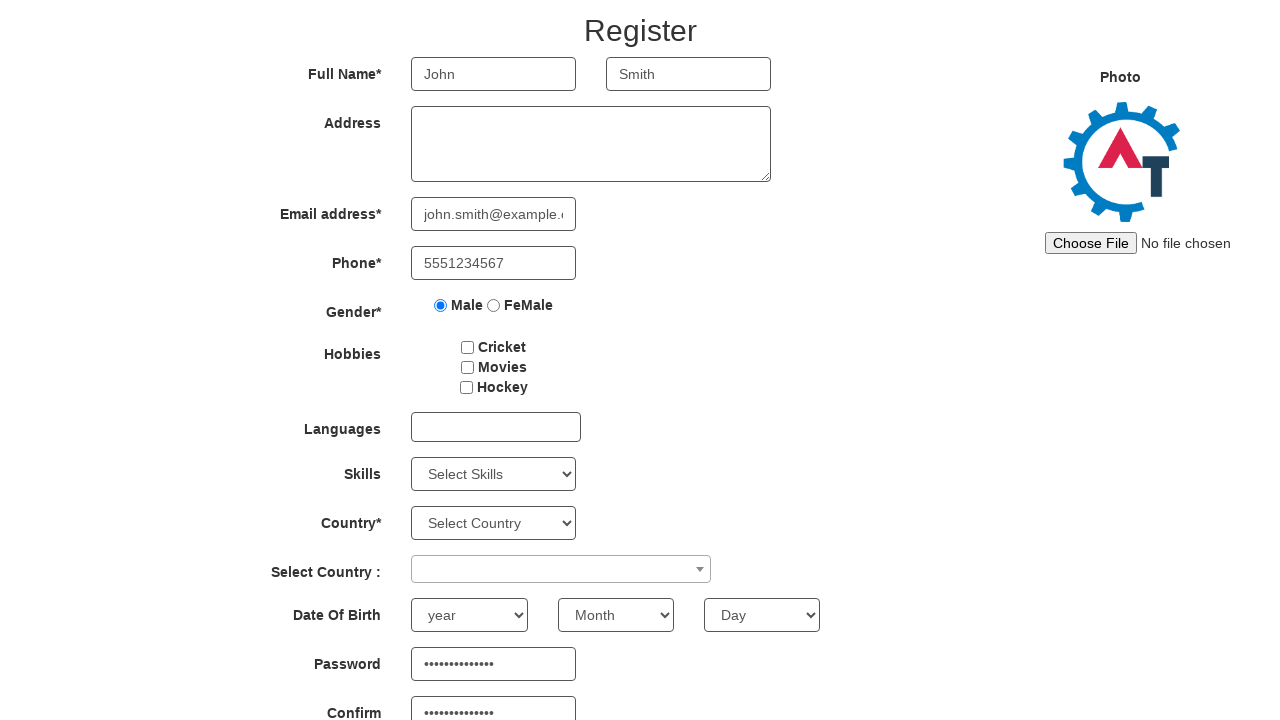

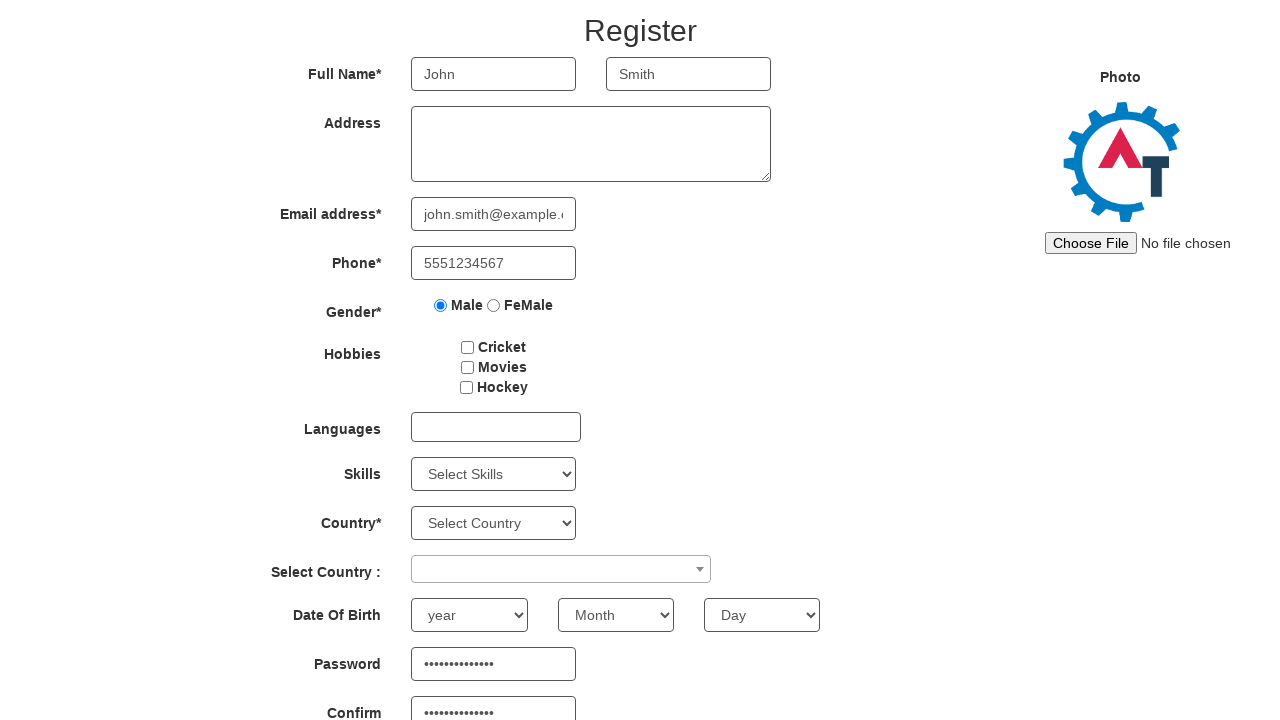